Tests a registration form by filling in first name, last name, and email fields, then submitting the form and verifying a success message is displayed.

Starting URL: http://suninjuly.github.io/registration1.html

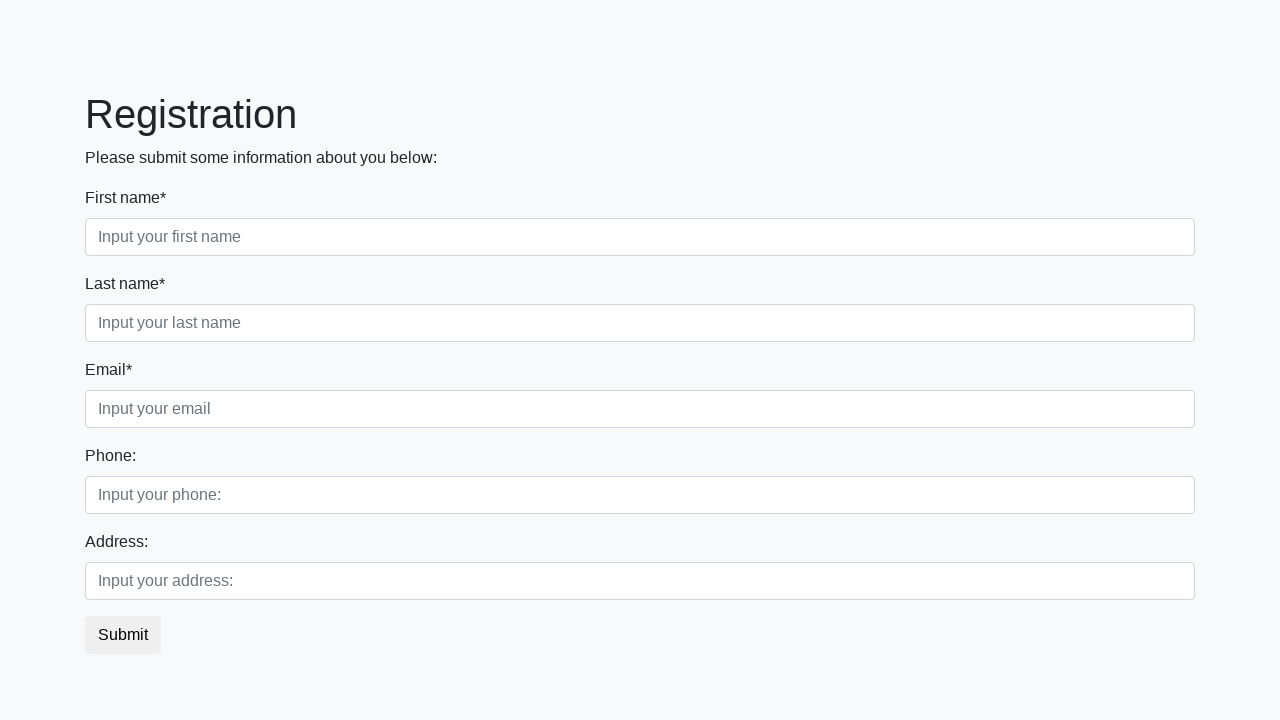

Filled first name field with 'Ivan' on //div[@class="first_block"]/div/input
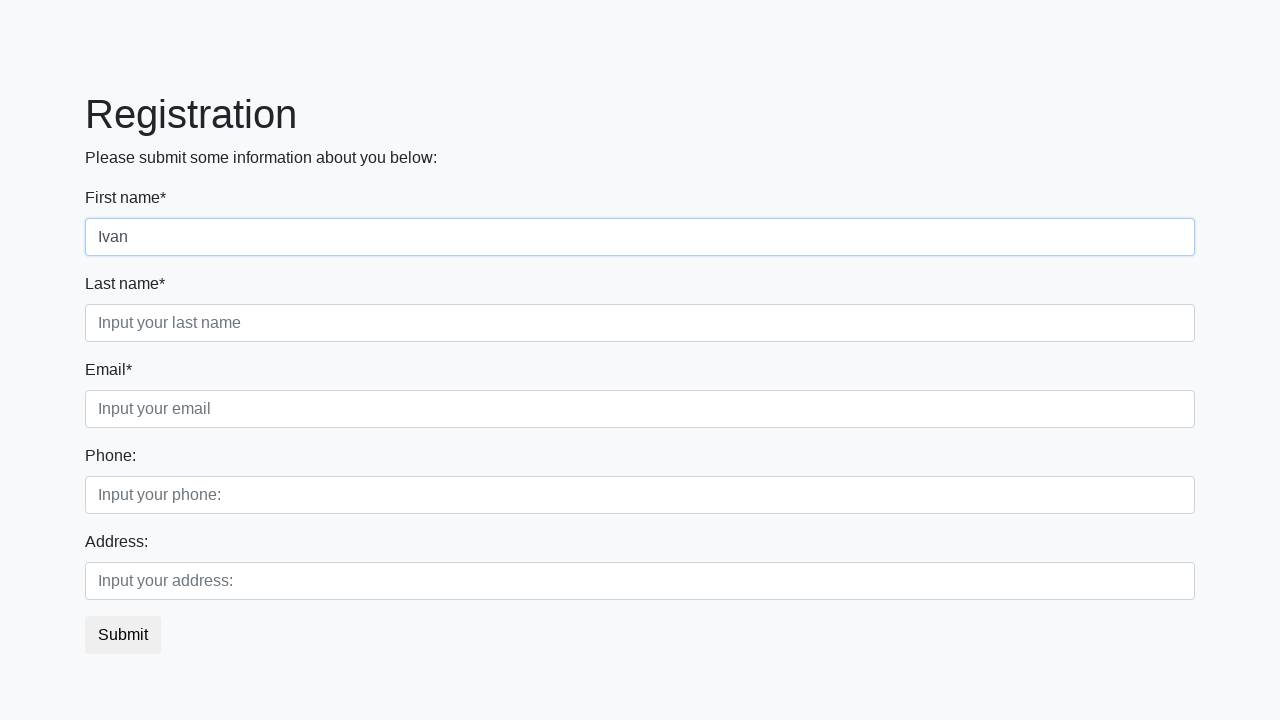

Filled last name field with 'Petrov' on //div[@class="first_block"]/div[2]/input
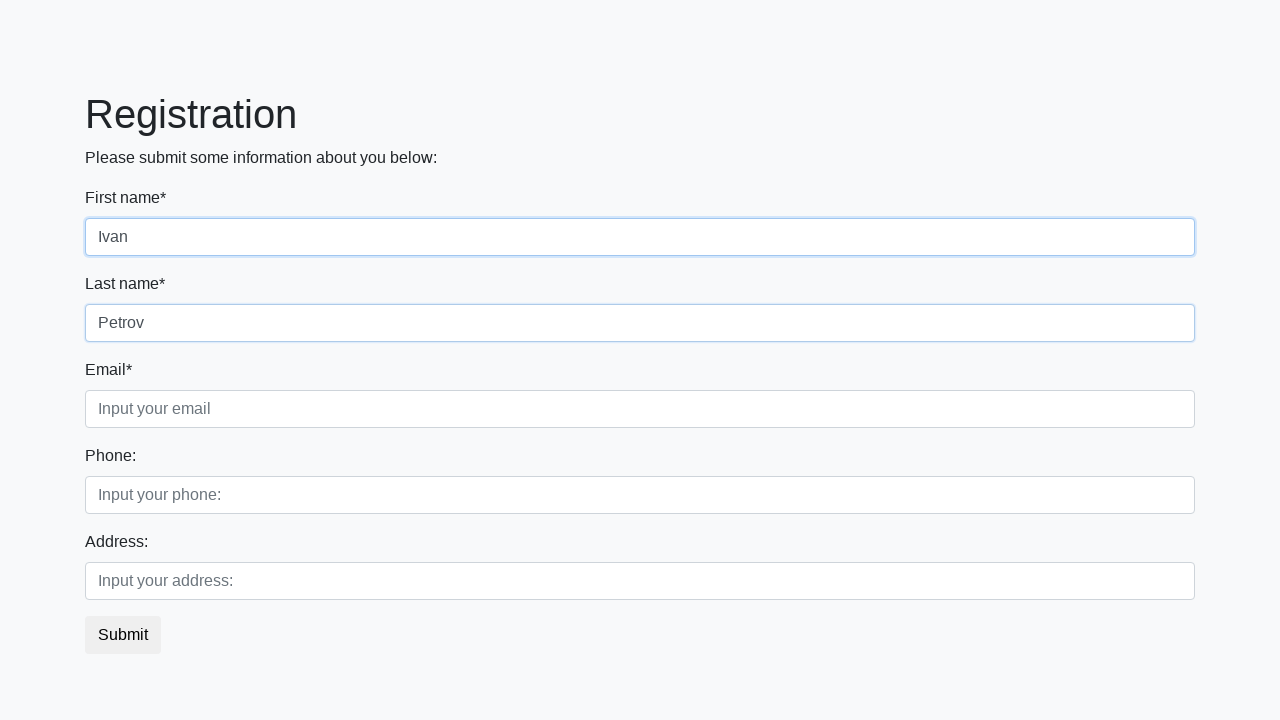

Filled email field with 'I.Petrov@email.ru' on //div[@class="first_block"]/div[3]/input
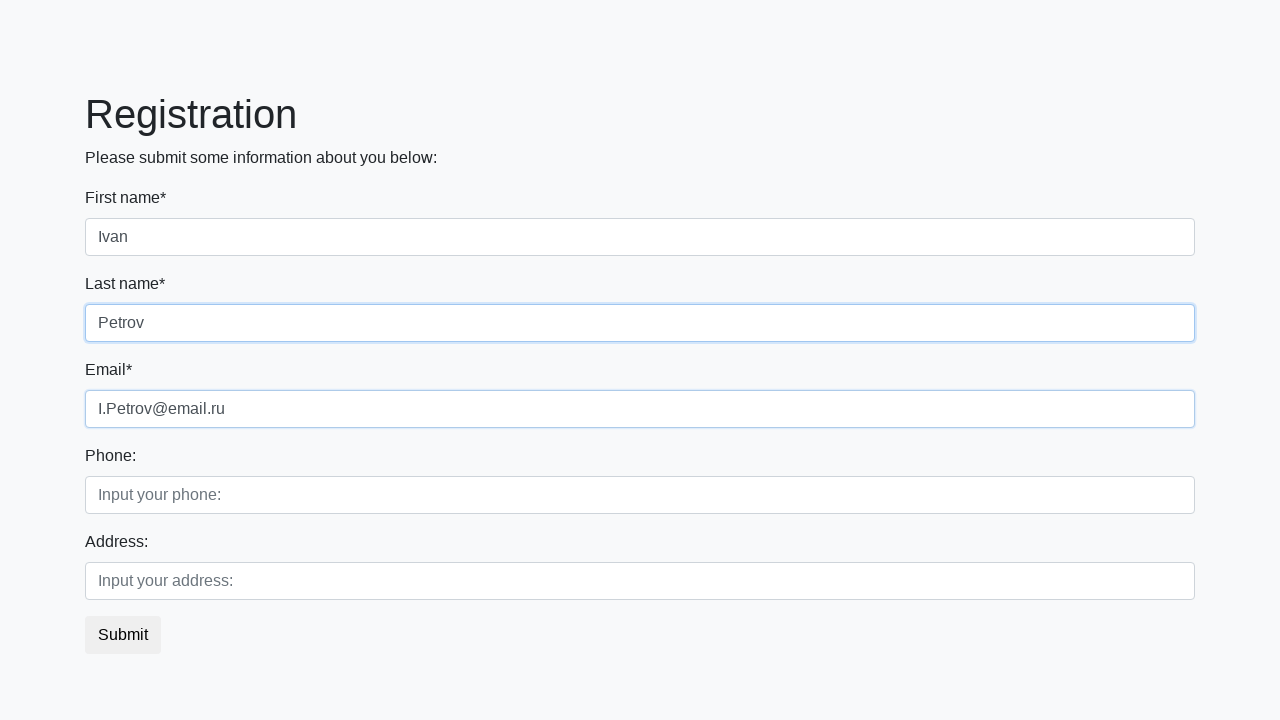

Clicked submit button at (123, 635) on button.btn
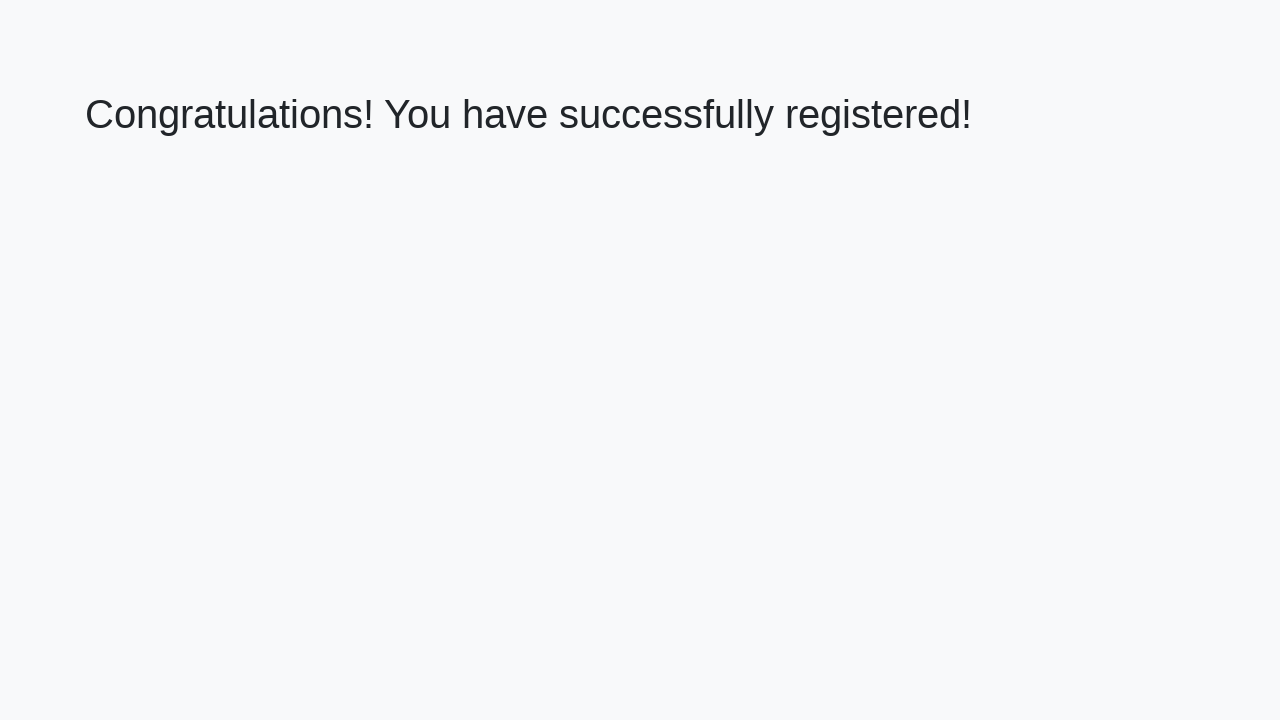

Success message header loaded
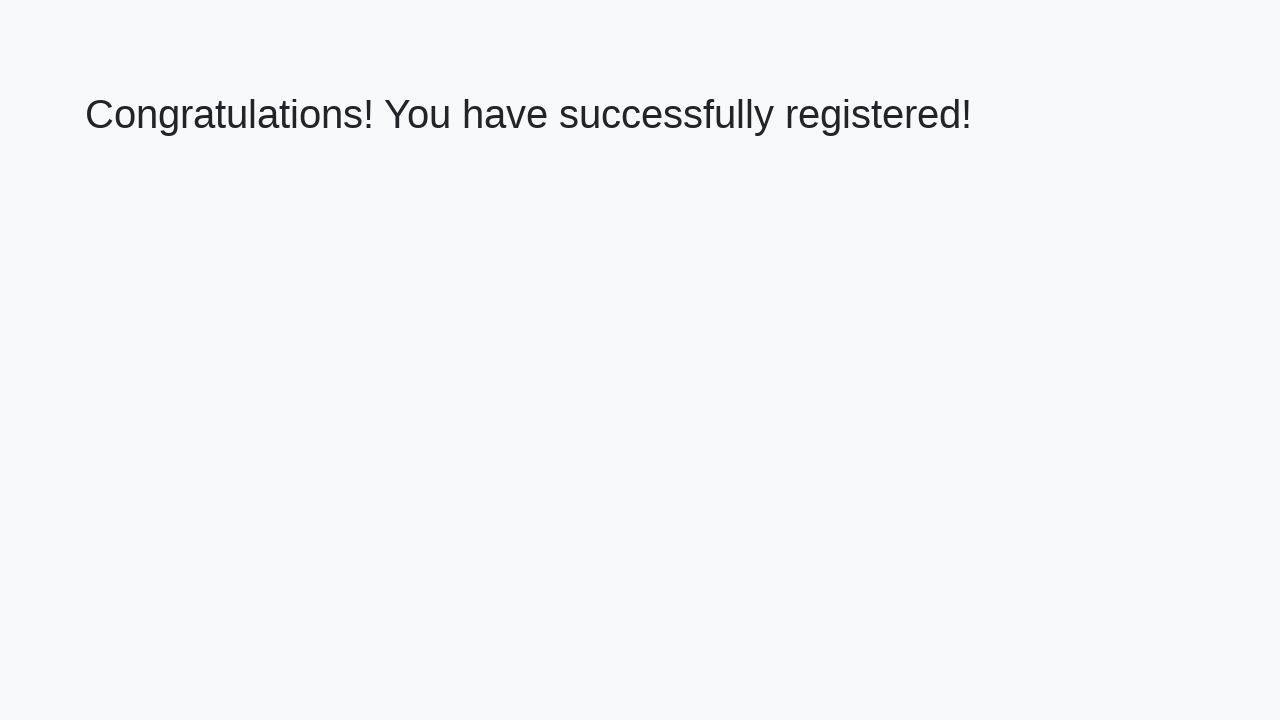

Retrieved success message text
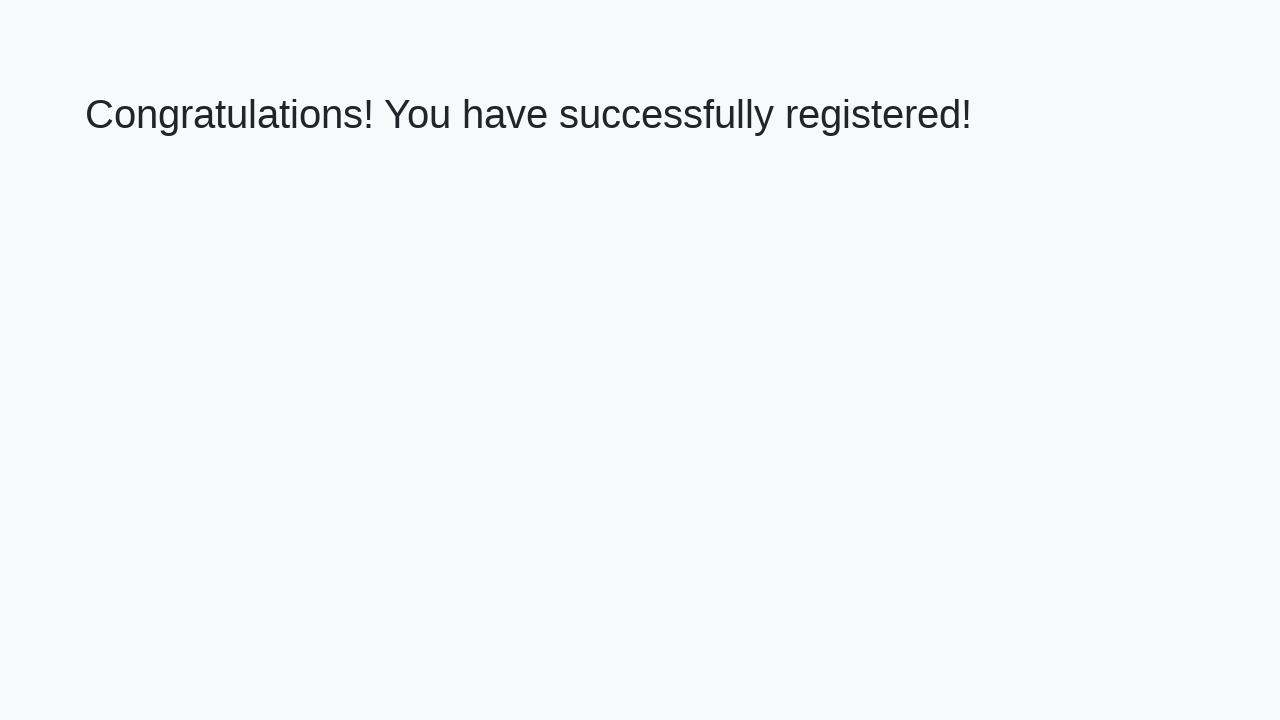

Verified success message: 'Congratulations! You have successfully registered!'
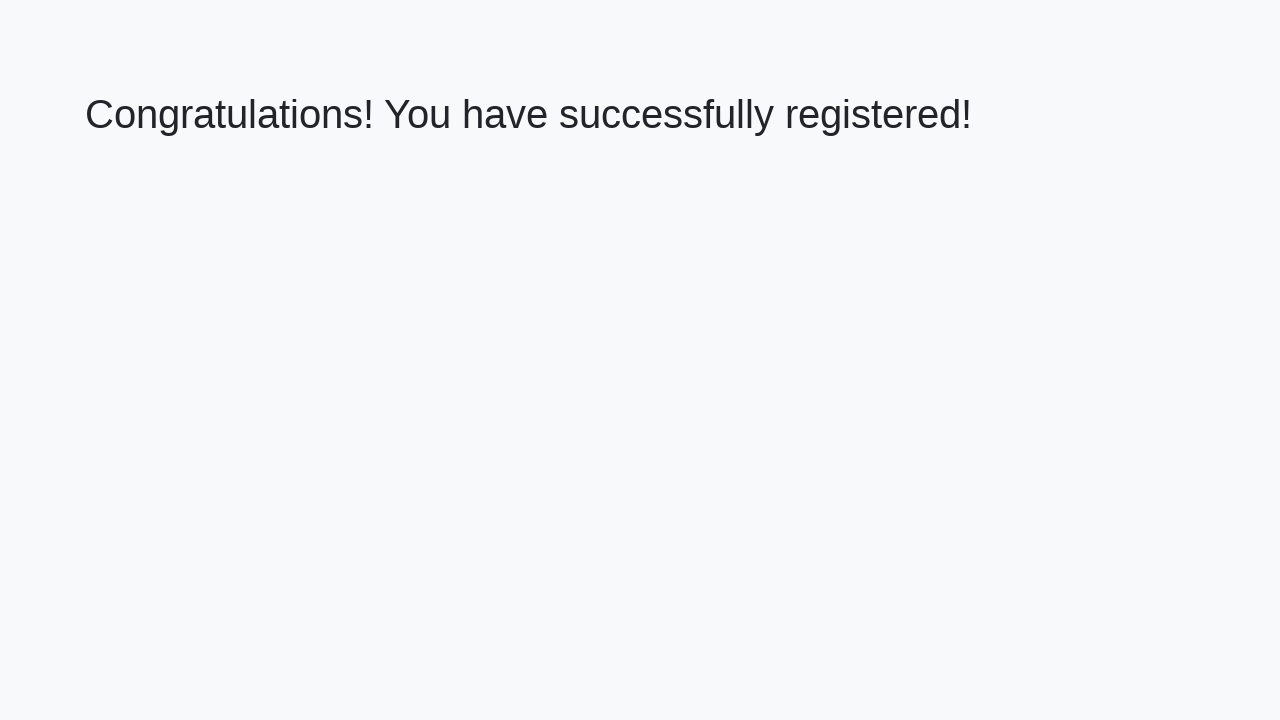

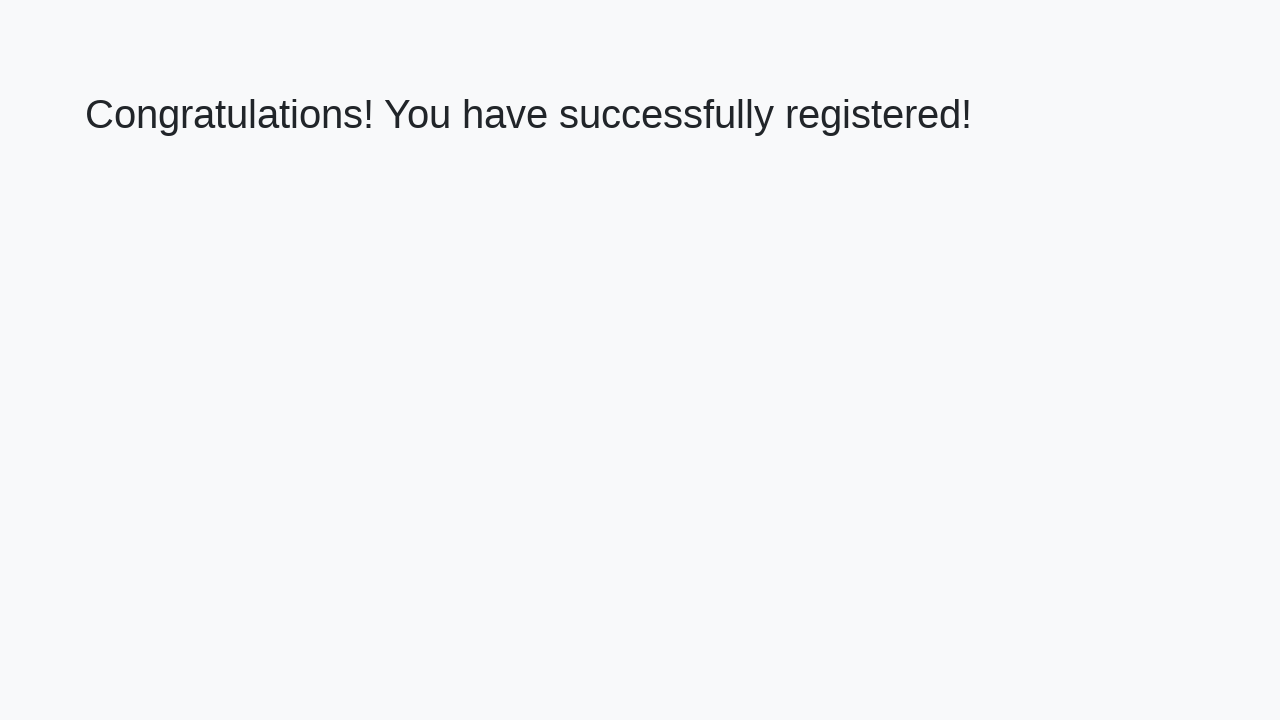